Tests dropdown select functionality by selecting an option by index from a select element on a demo page

Starting URL: https://sahitest.com/demo/selectTest.htm

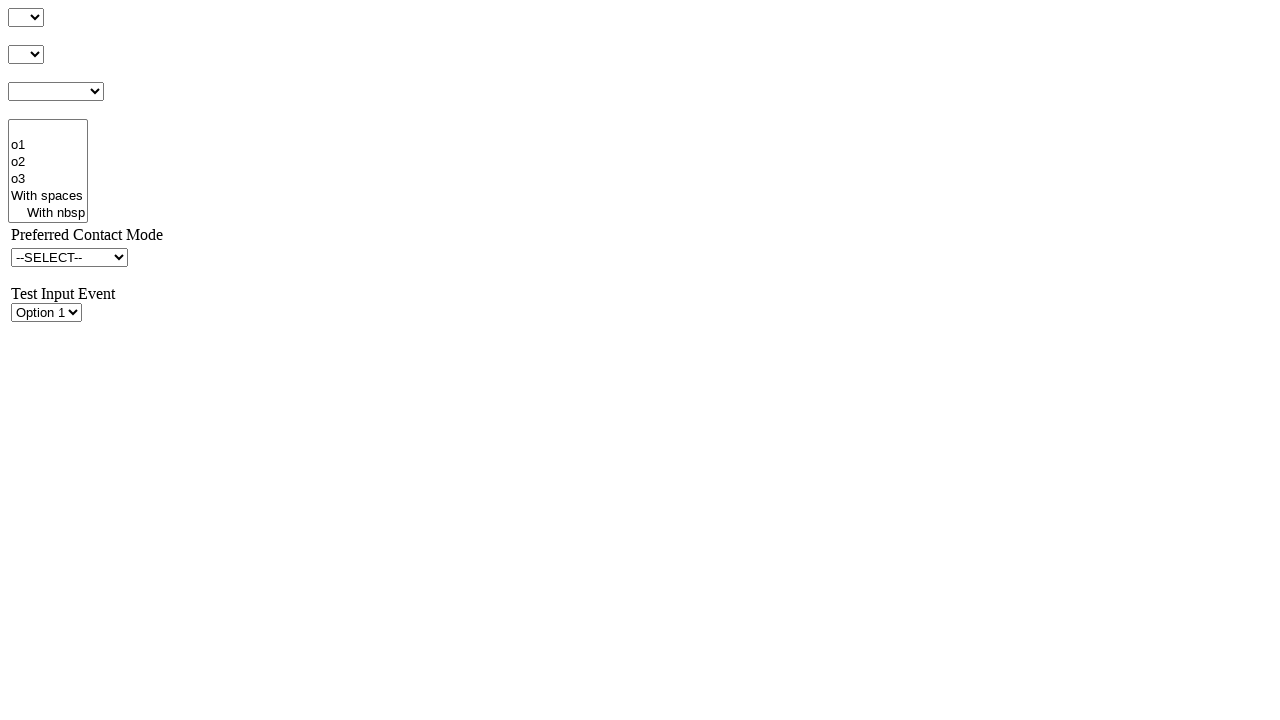

Navigated to select test demo page
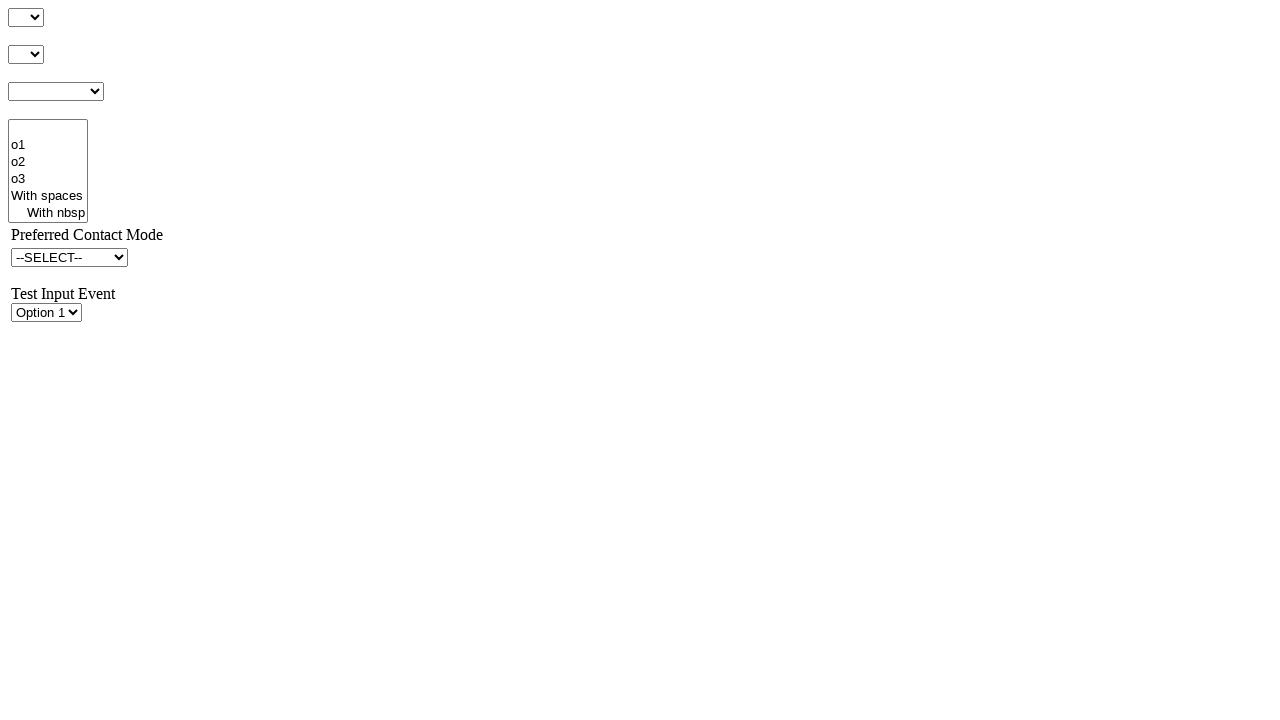

Selected the third option (index 2) from the dropdown on #s1Id
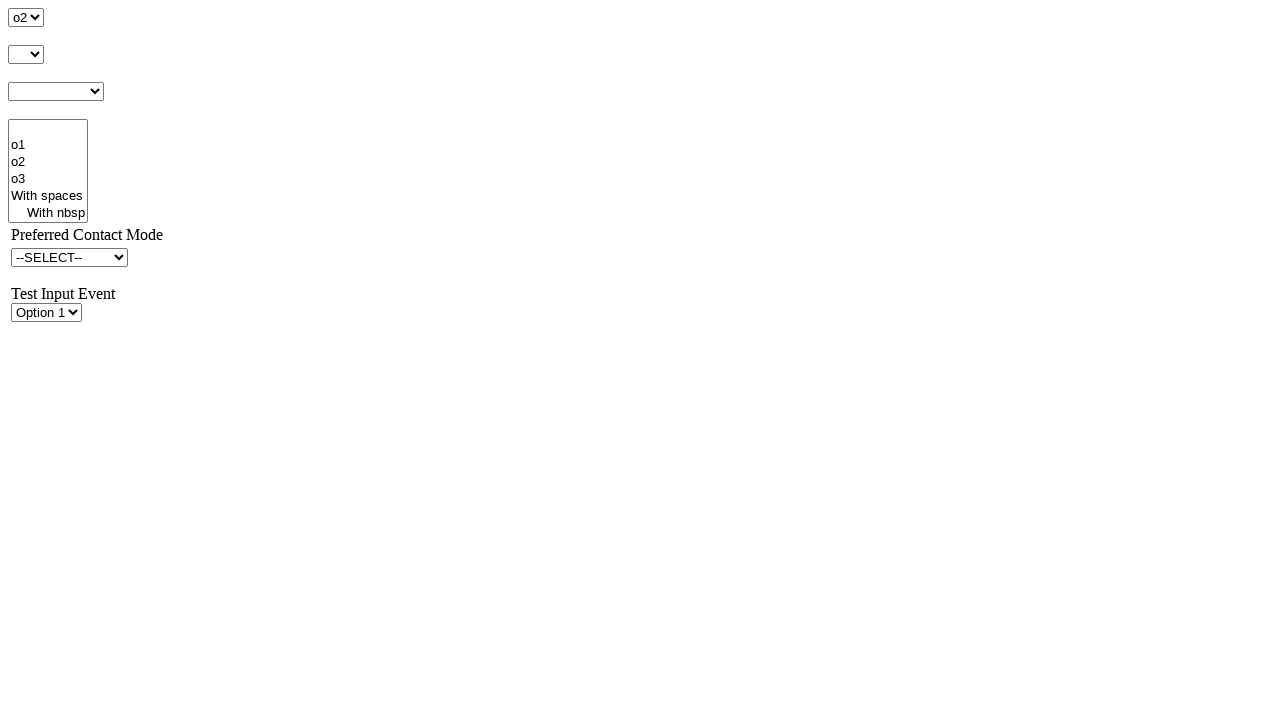

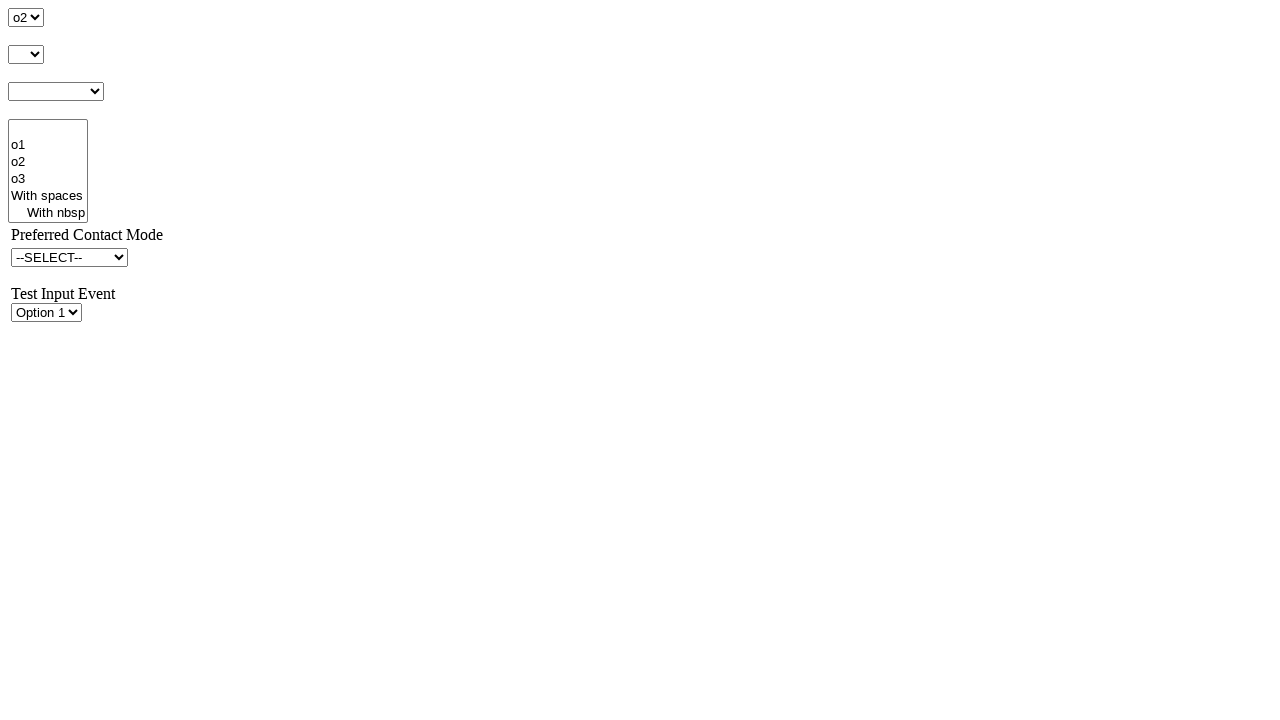